Verifies that category filter elements are present on the page using CSS selectors

Starting URL: https://www.demoblaze.com/

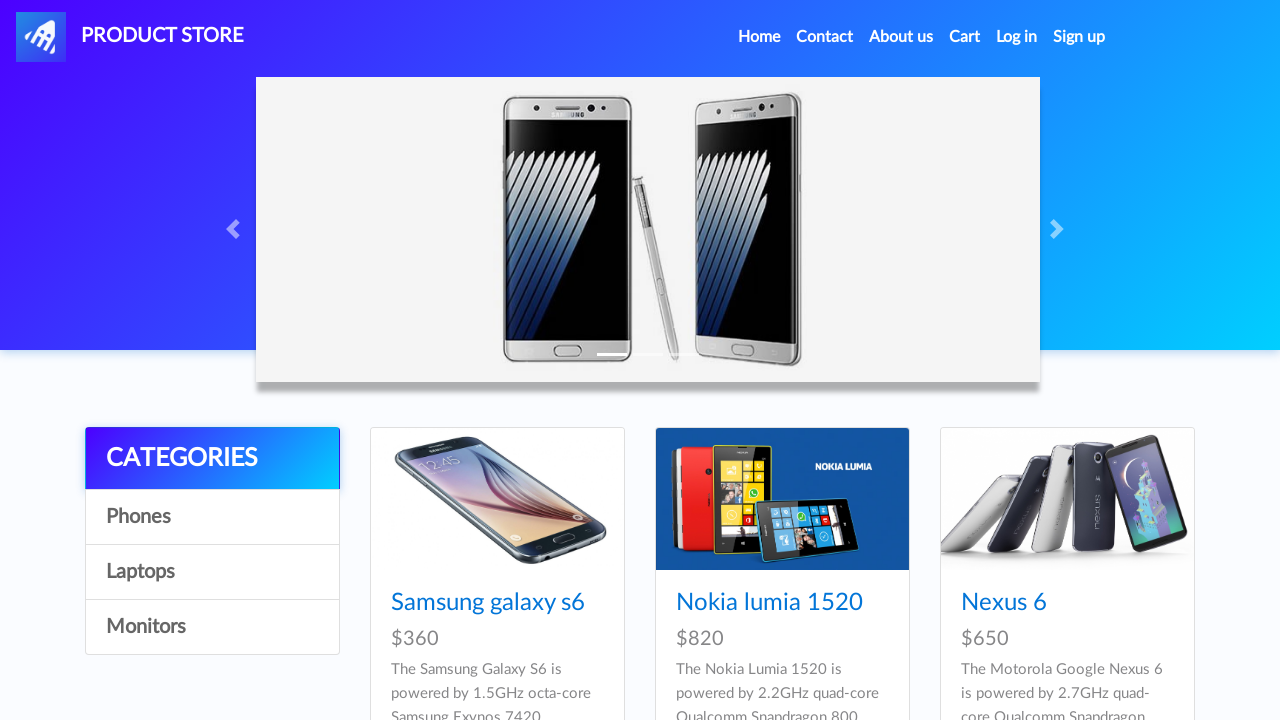

Waited for category list container to be visible
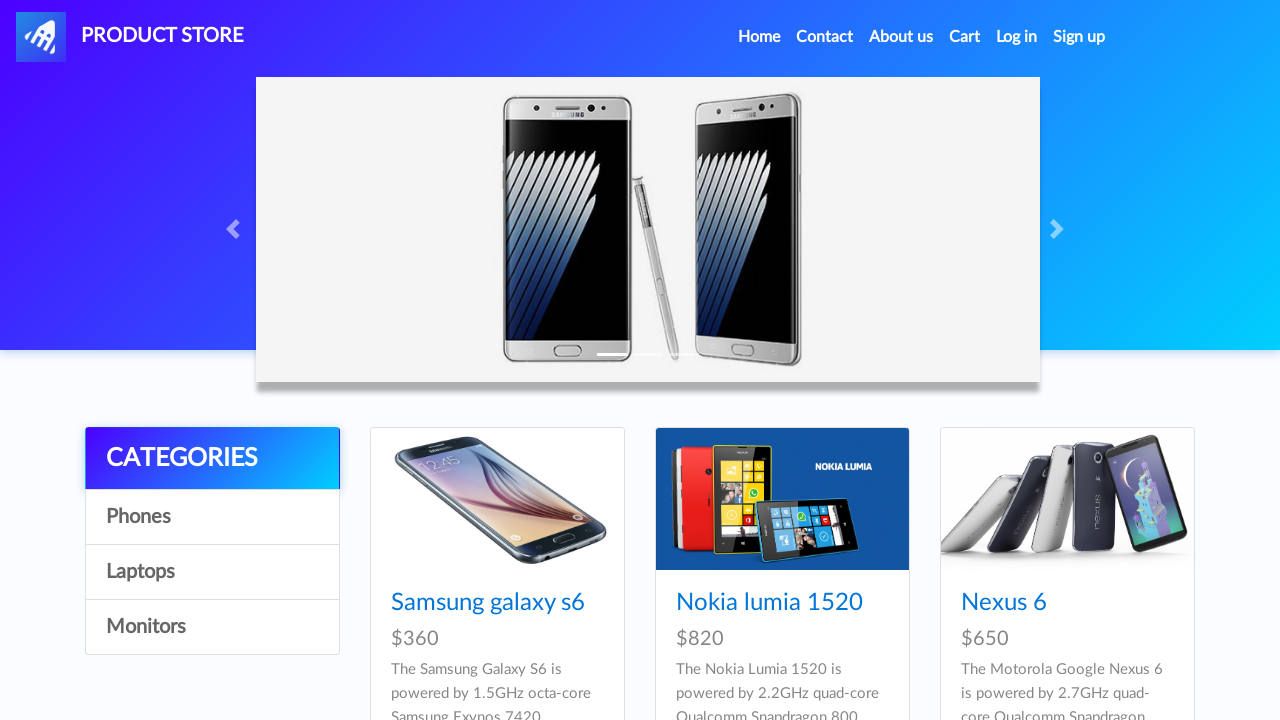

Verified second category filter element is present
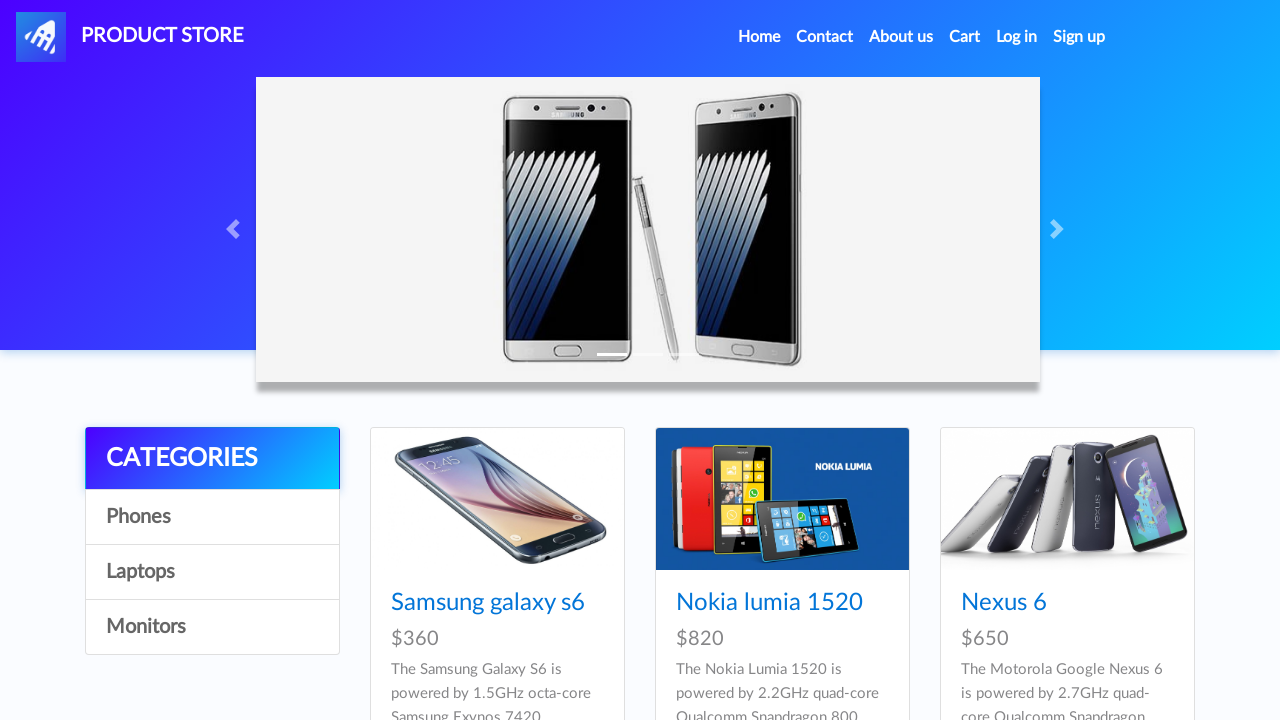

Verified third category filter element is present
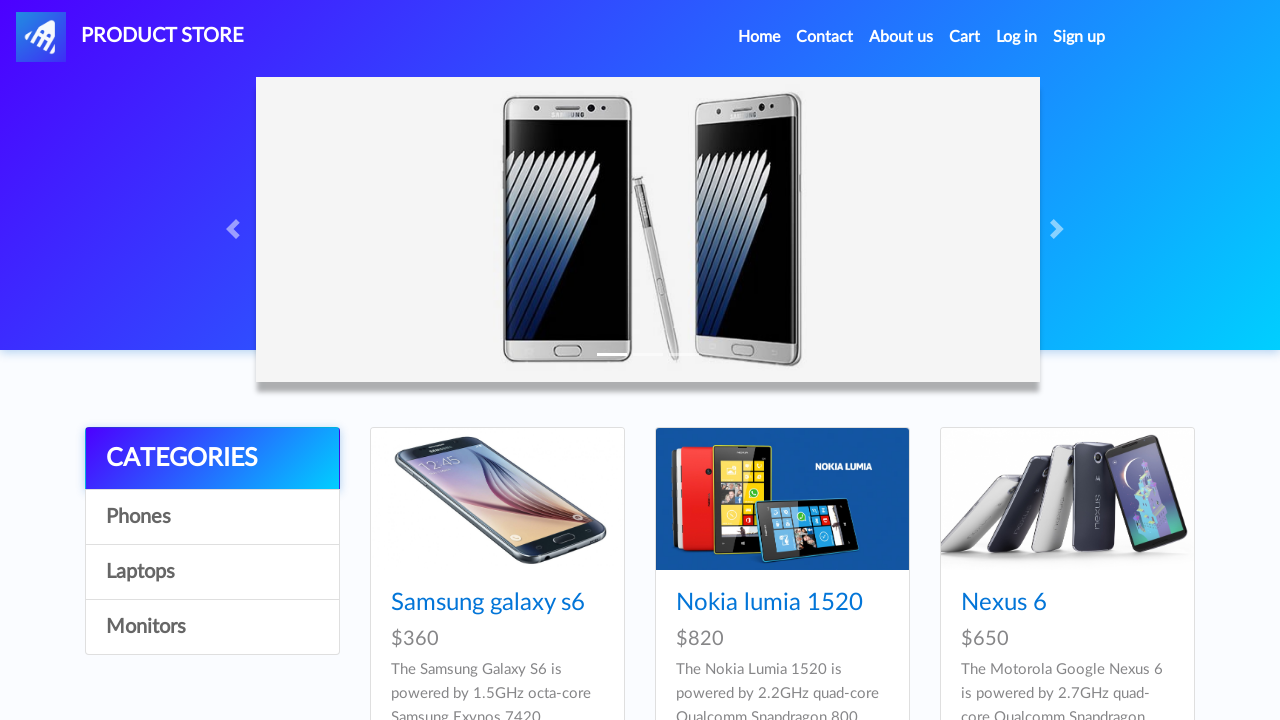

Verified fourth category filter element is present
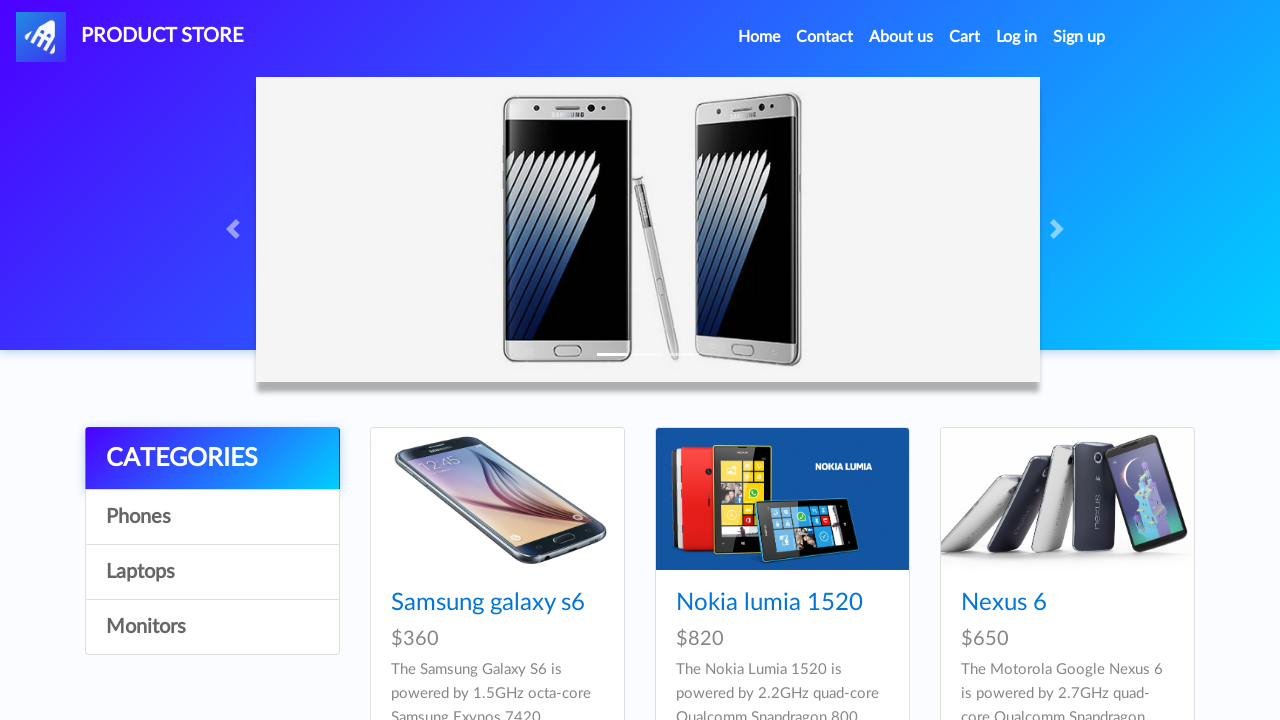

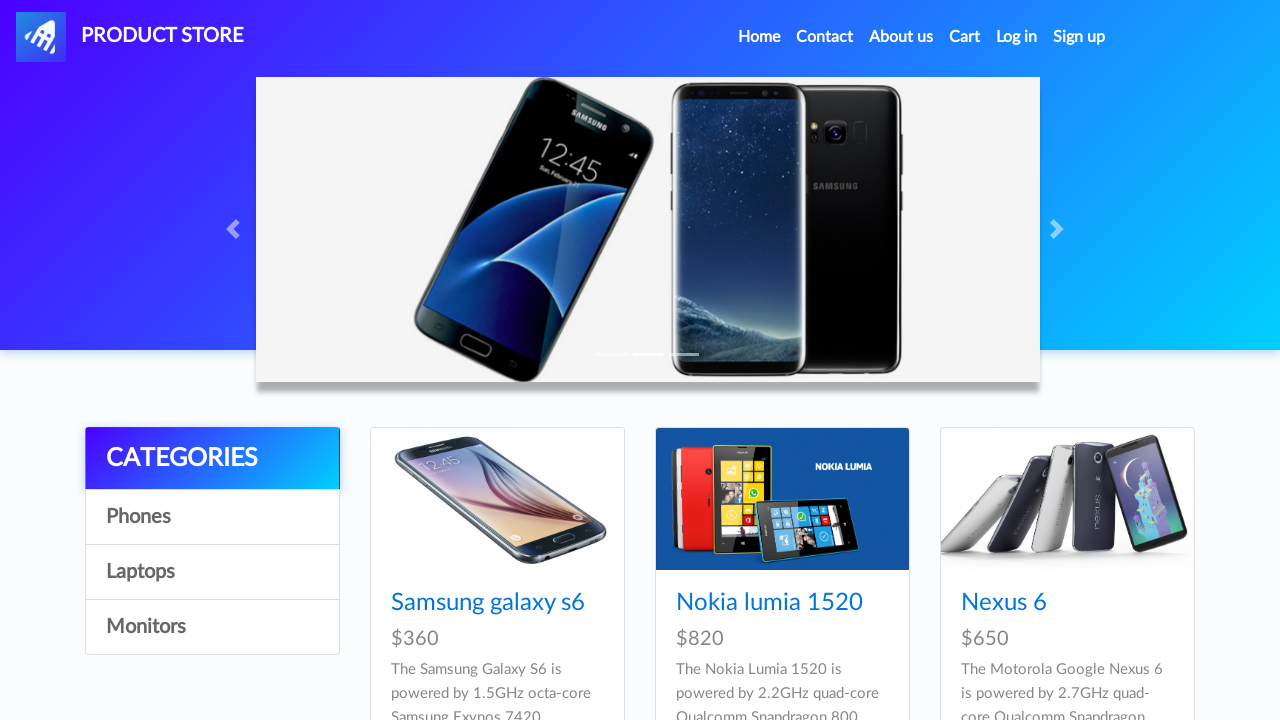